Tests that footer elements are present on the projects page, including logo, button, social button, and year elements

Starting URL: https://only.digital/projects

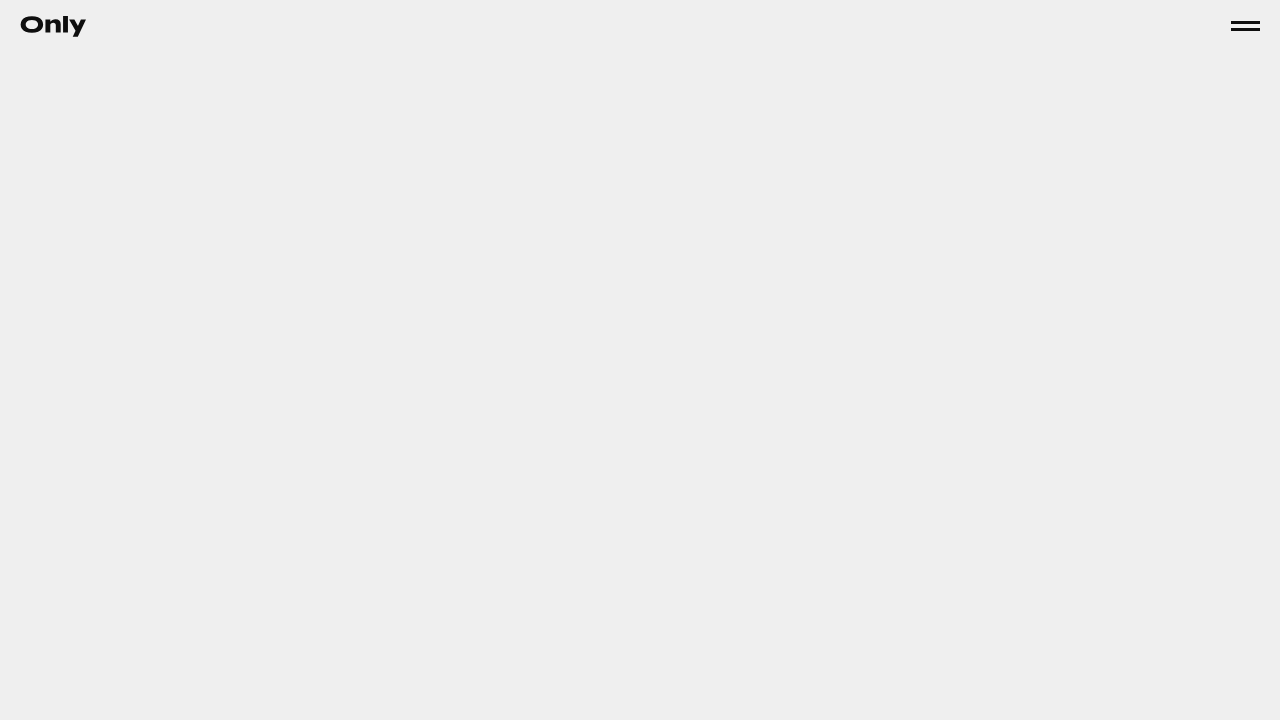

Waited for footer element to be present on the projects page
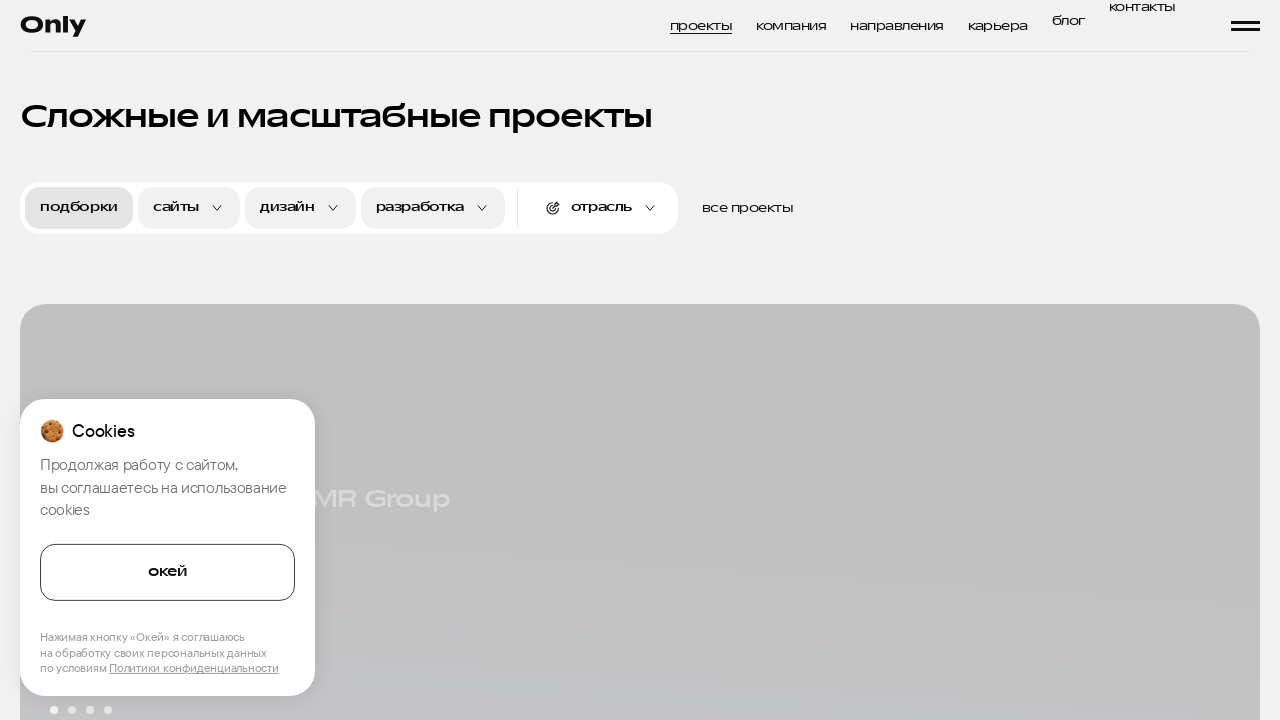

Verified footer logo element is present
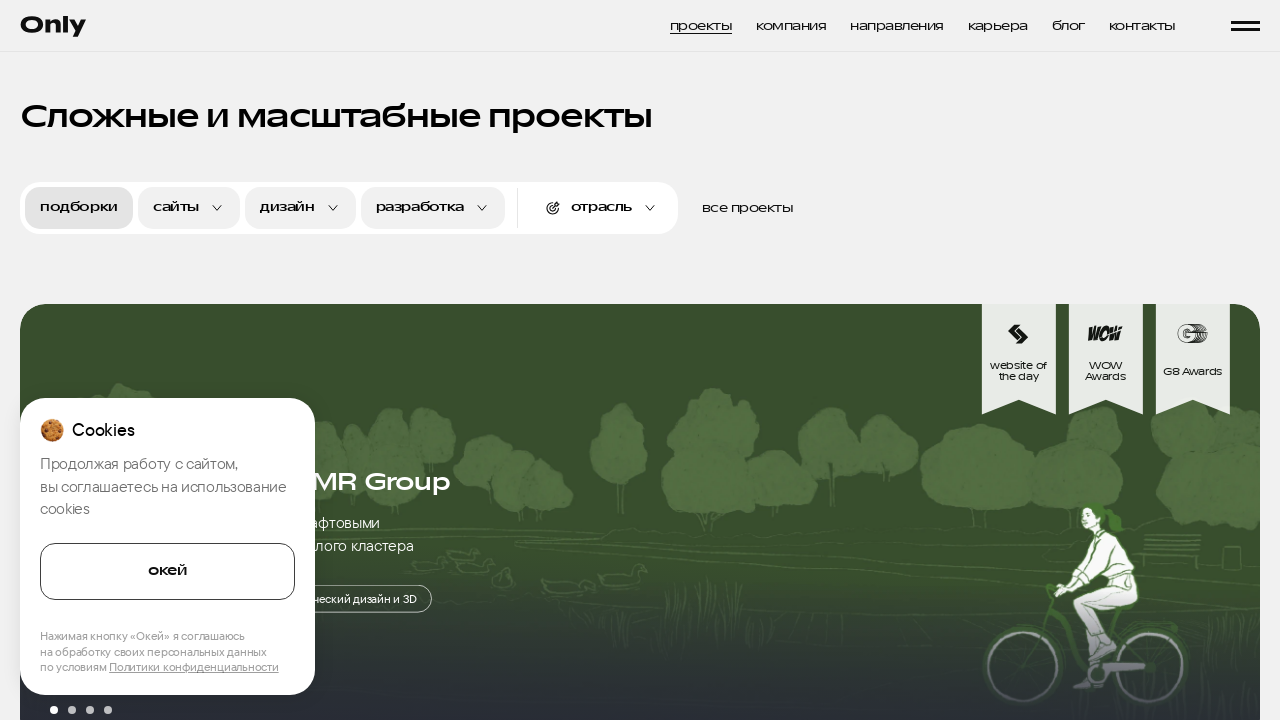

Verified footer button element is present
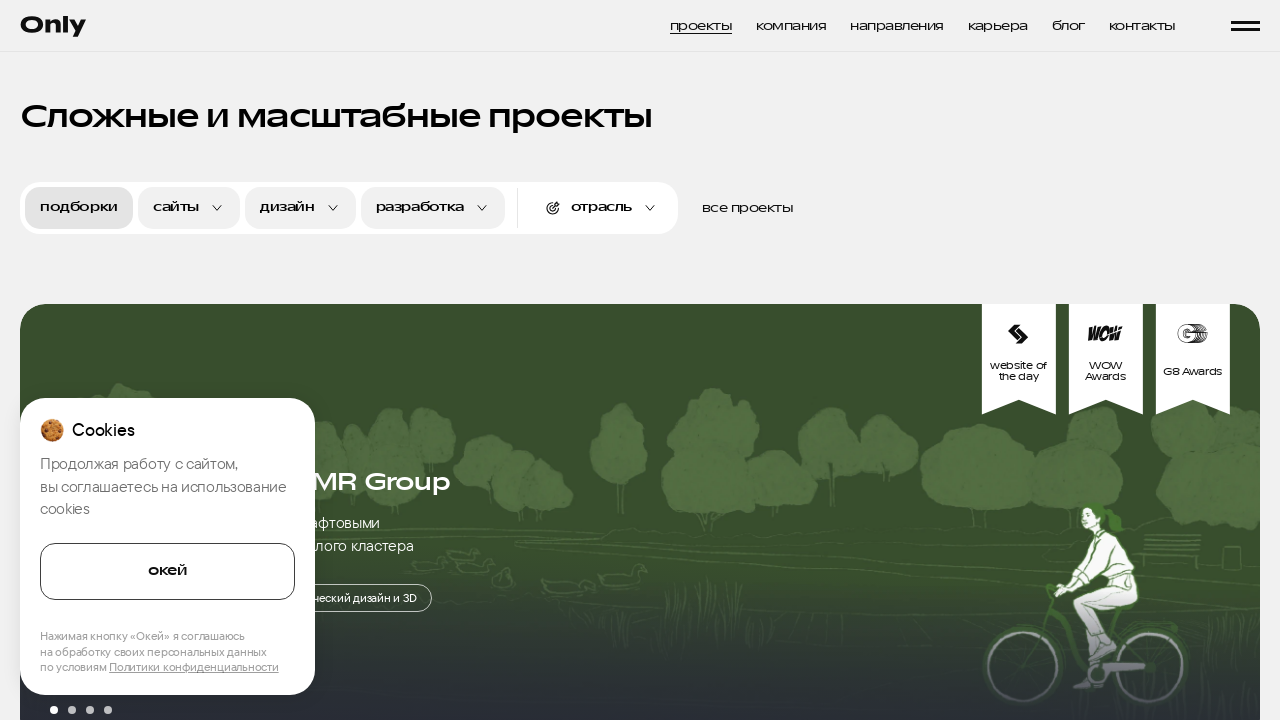

Verified social button element is present in footer
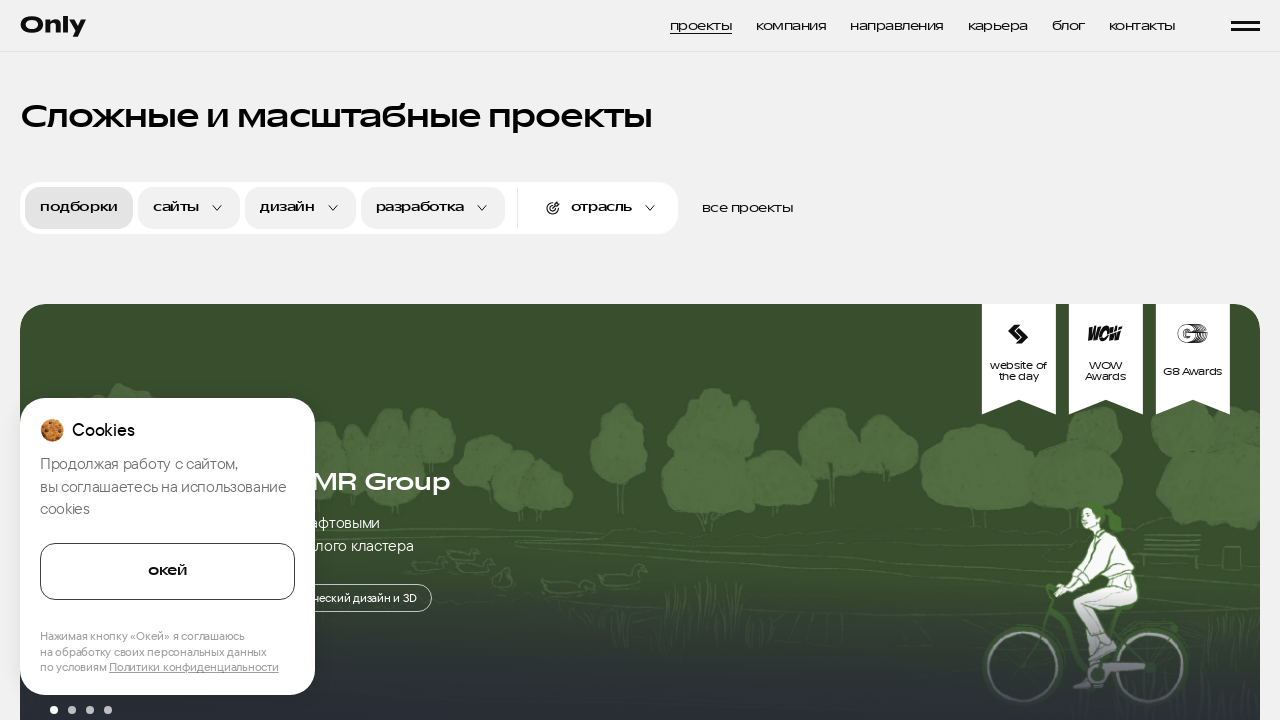

Verified year element is present in footer
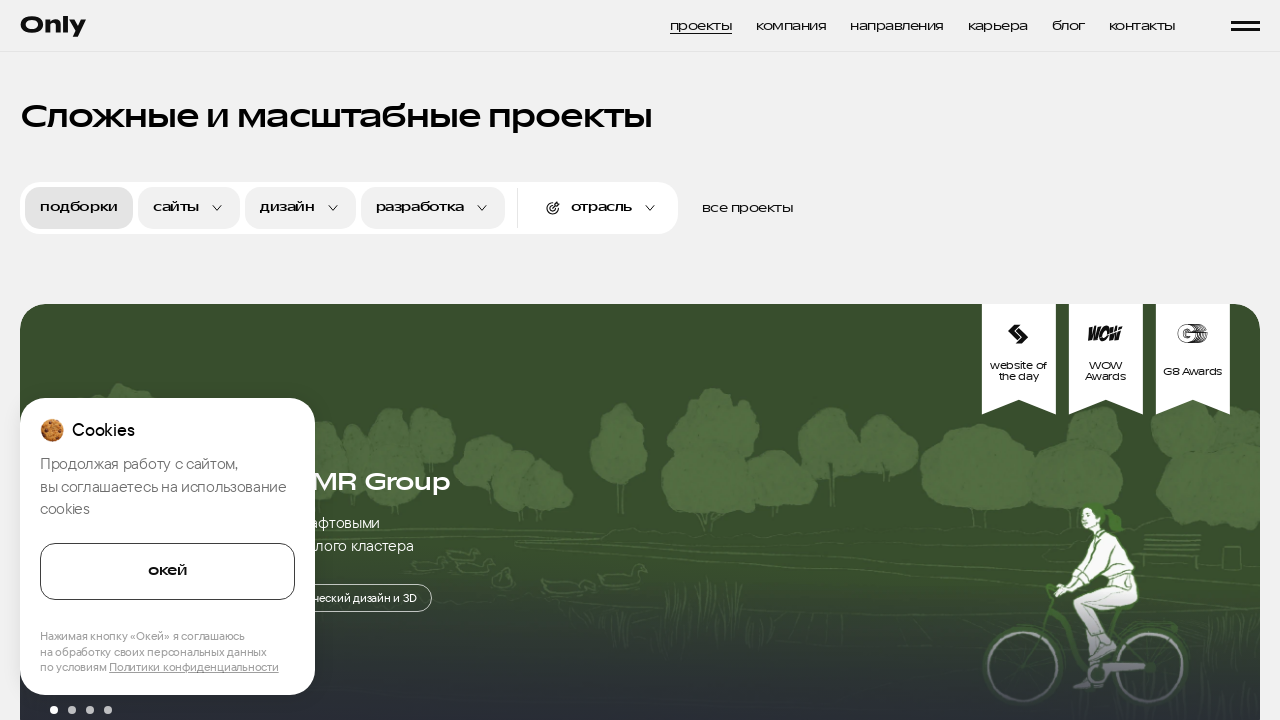

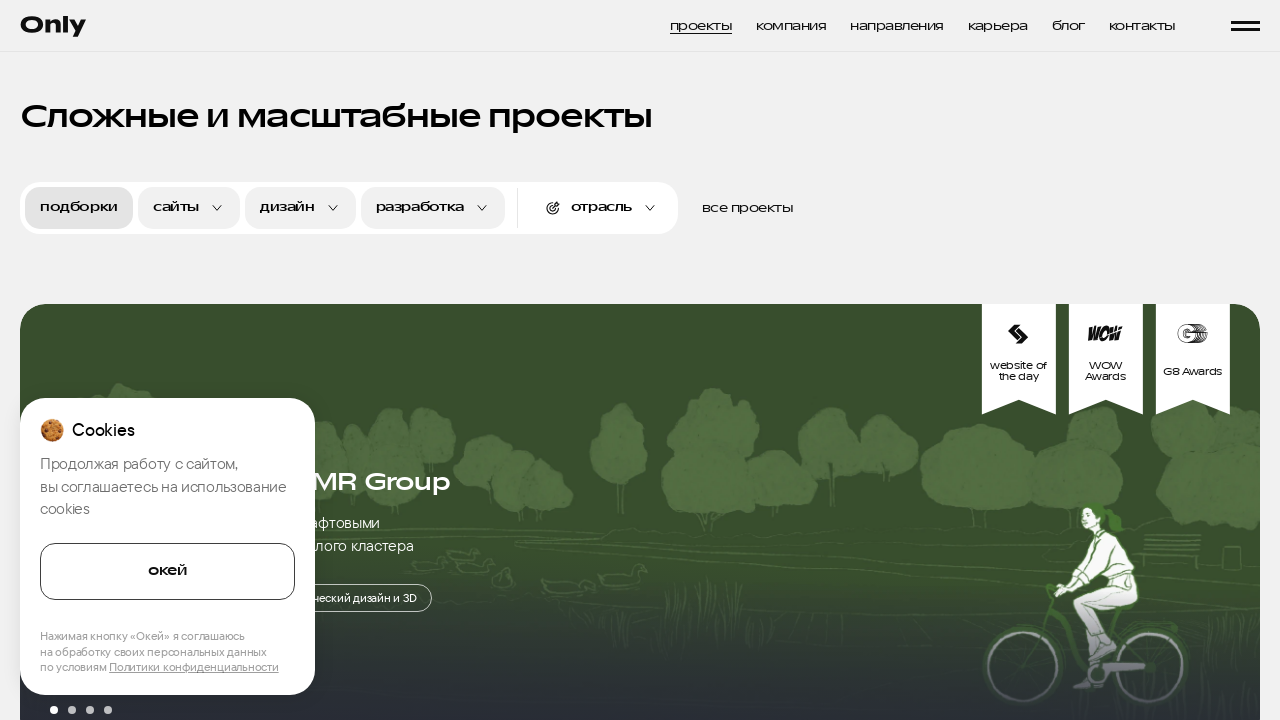